Tests dropdown select element by selecting an option by value

Starting URL: https://www.selenium.dev/selenium/web/web-form.html

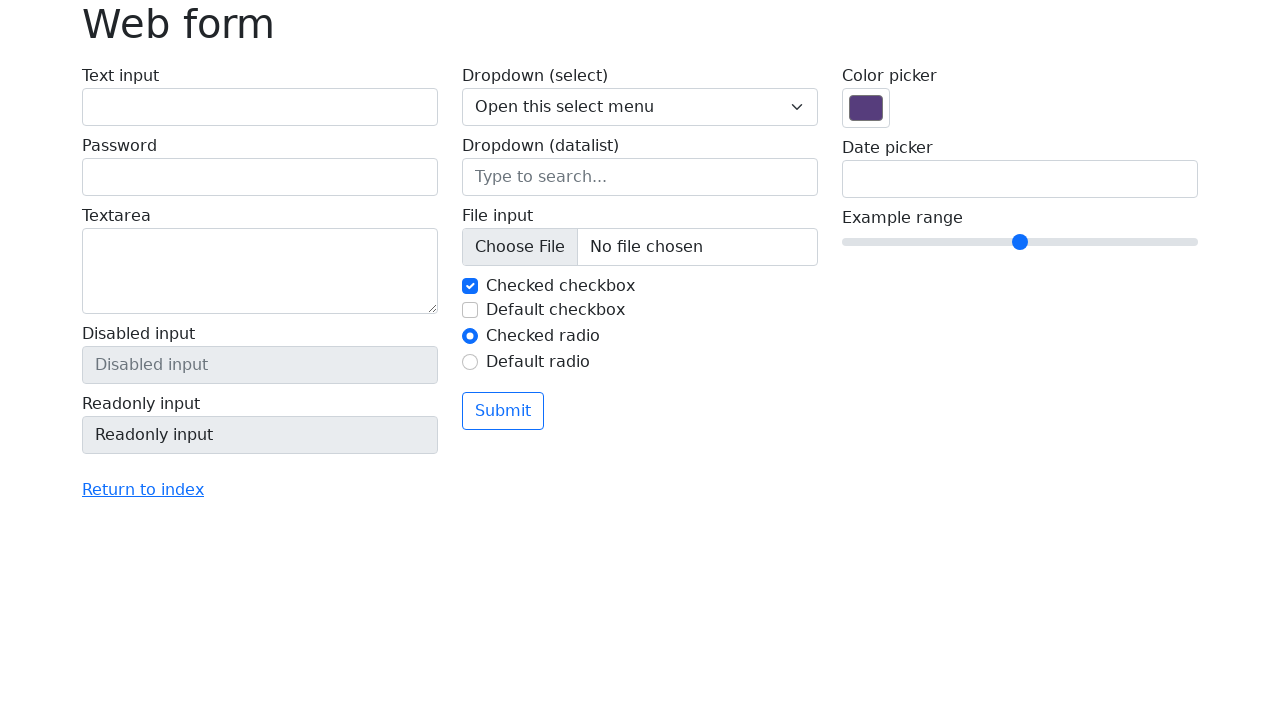

Selected option with value '1' from dropdown on select[name='my-select']
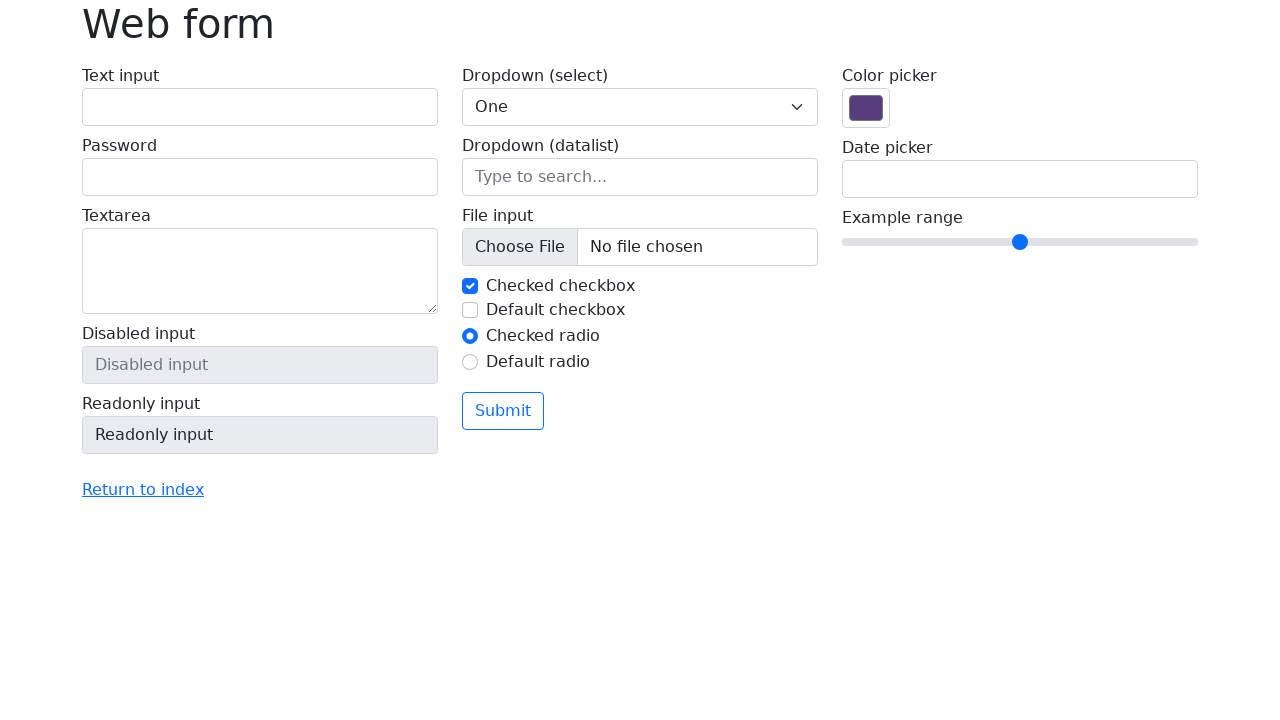

Verified dropdown selection is '1'
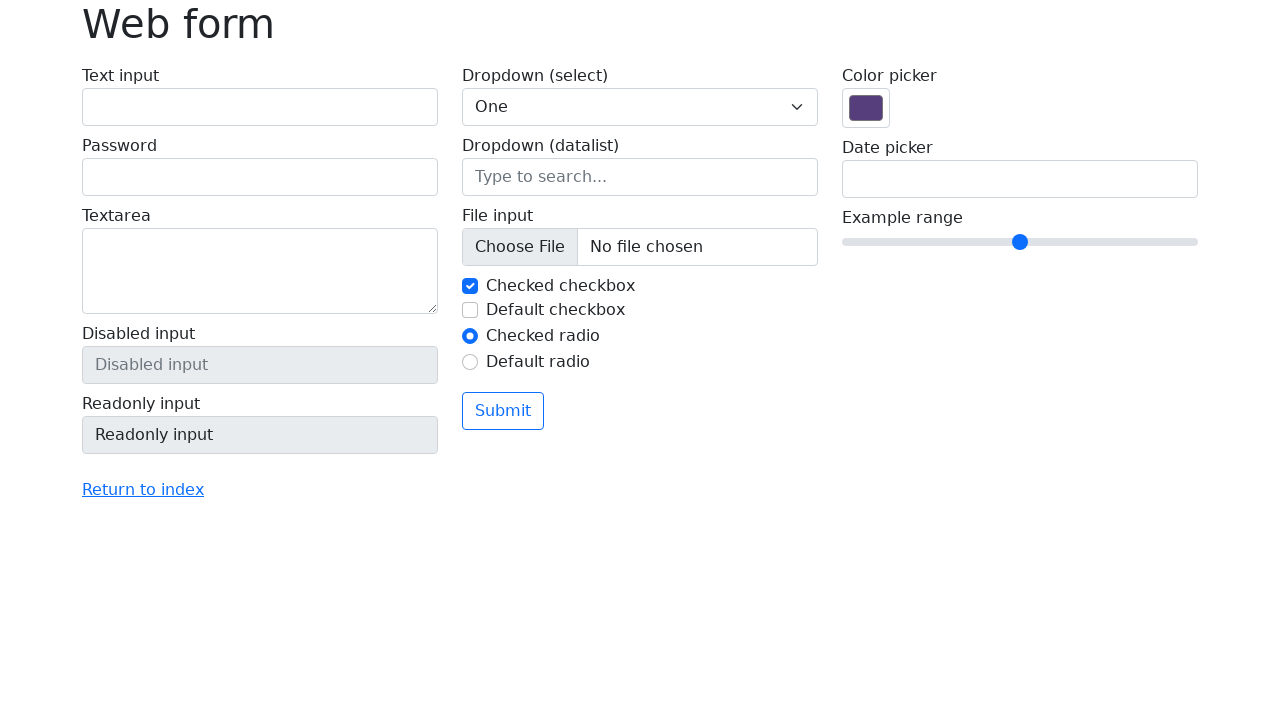

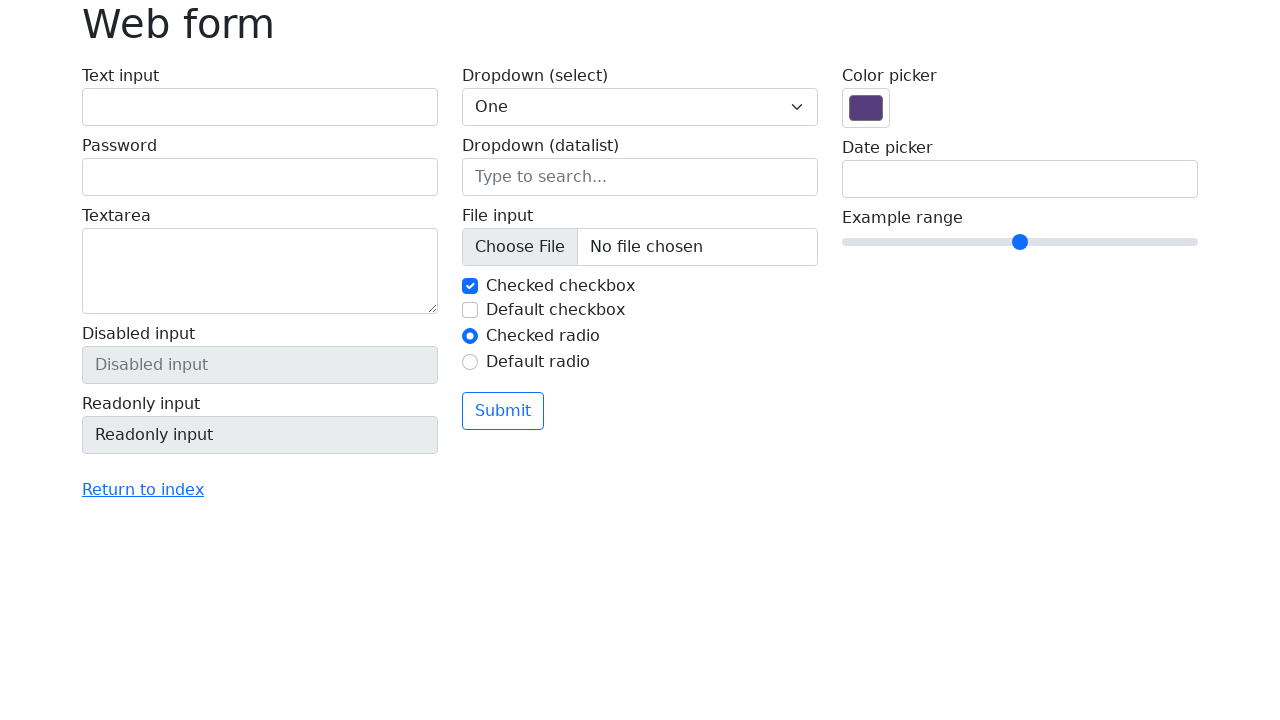